Tests A/B test opt-out by visiting the page, adding an opt-out cookie, refreshing the page, and verifying the heading changes to "No A/B Test"

Starting URL: http://the-internet.herokuapp.com/abtest

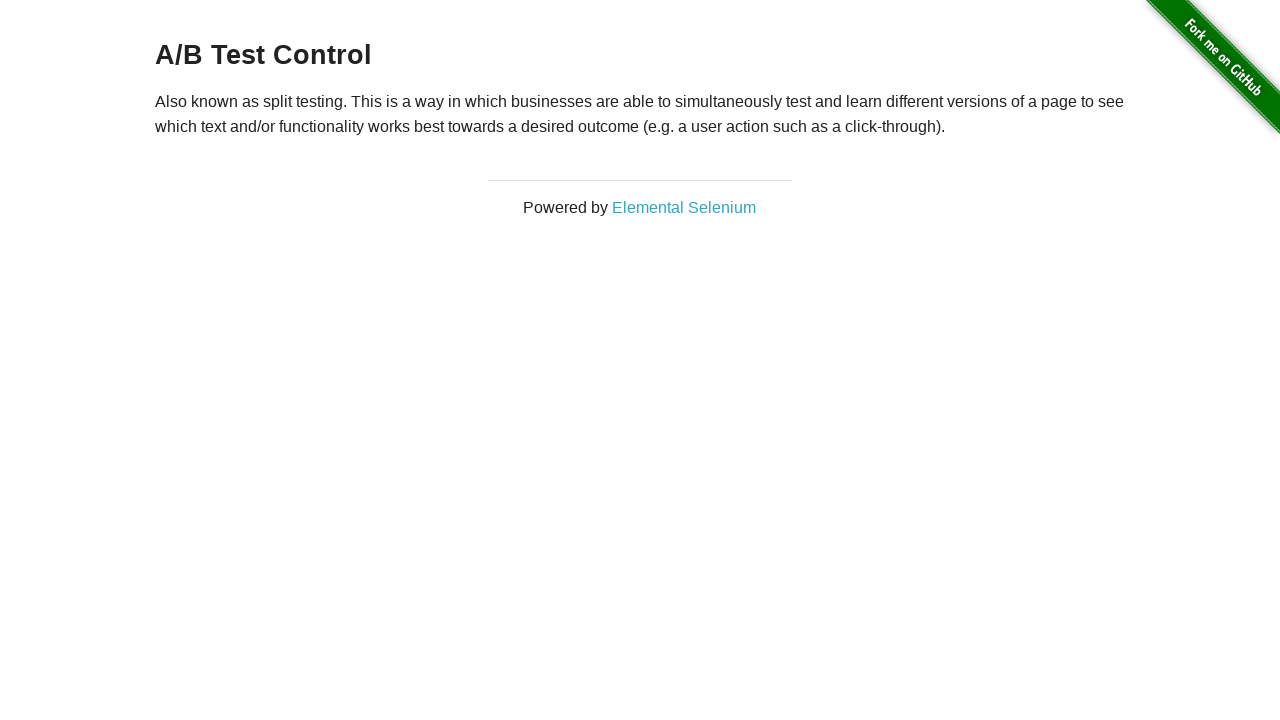

Waited for h3 heading to load
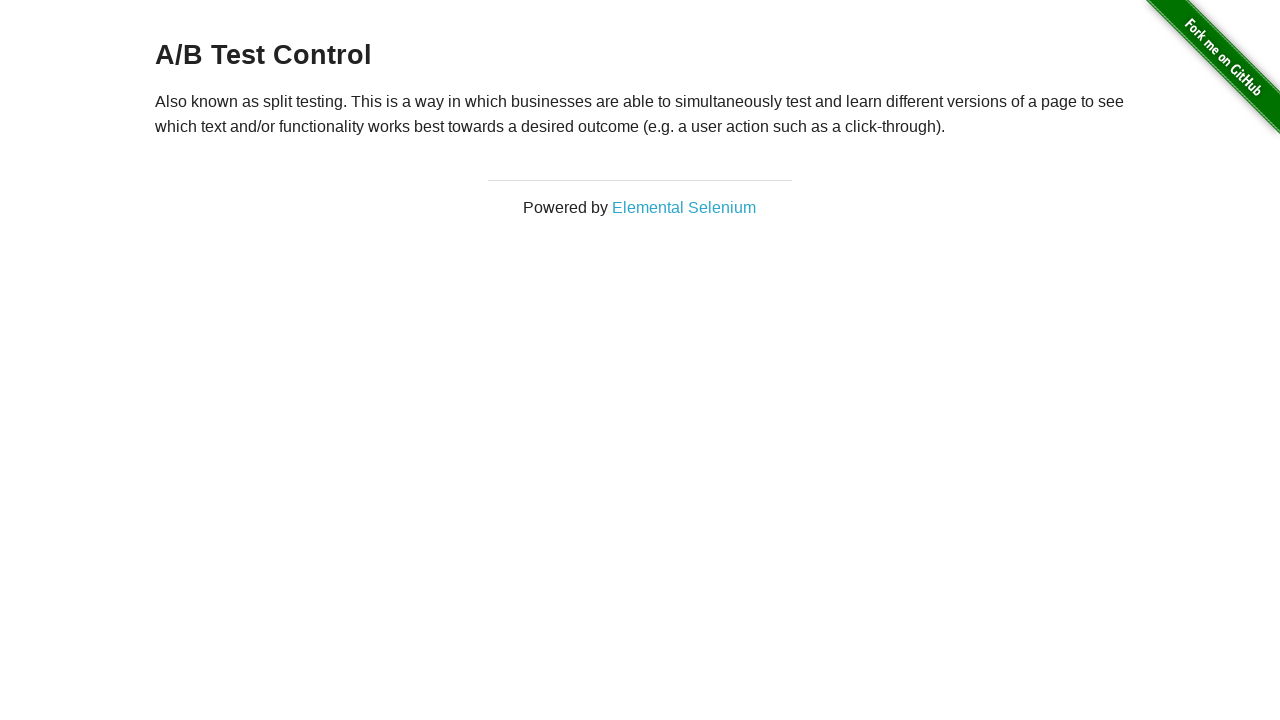

Retrieved heading text content
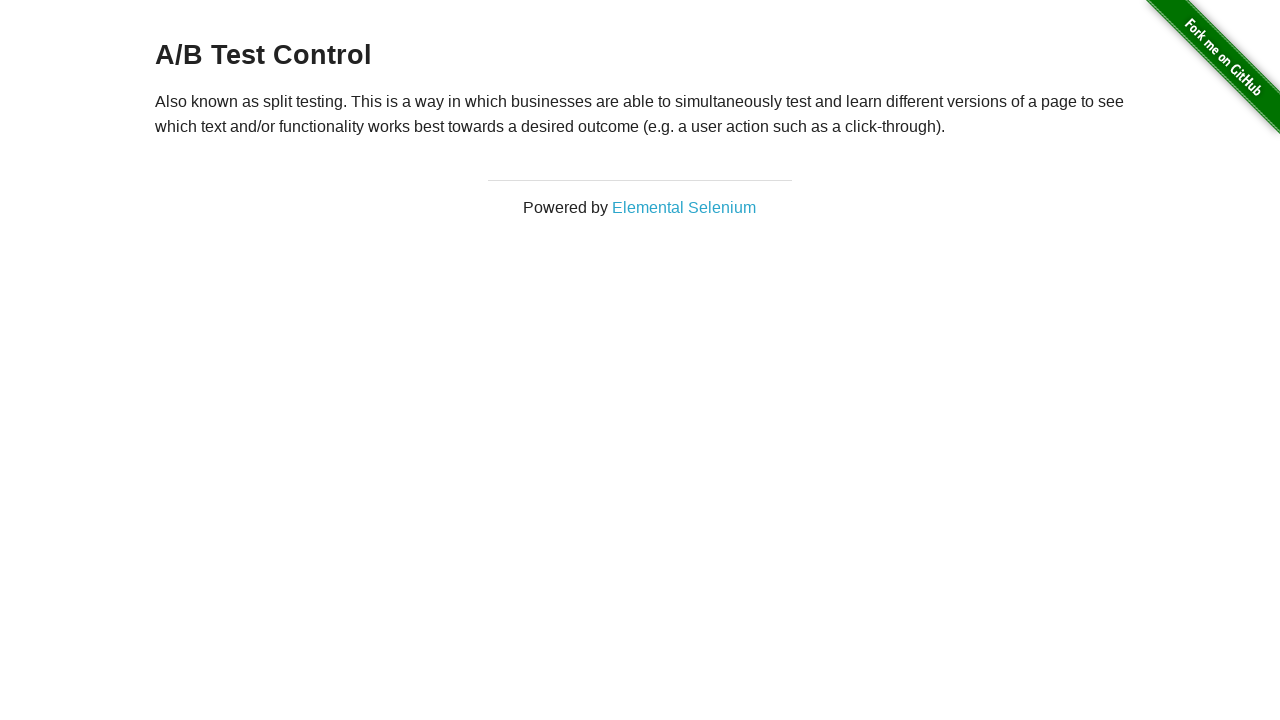

Verified heading starts with 'A/B Test'
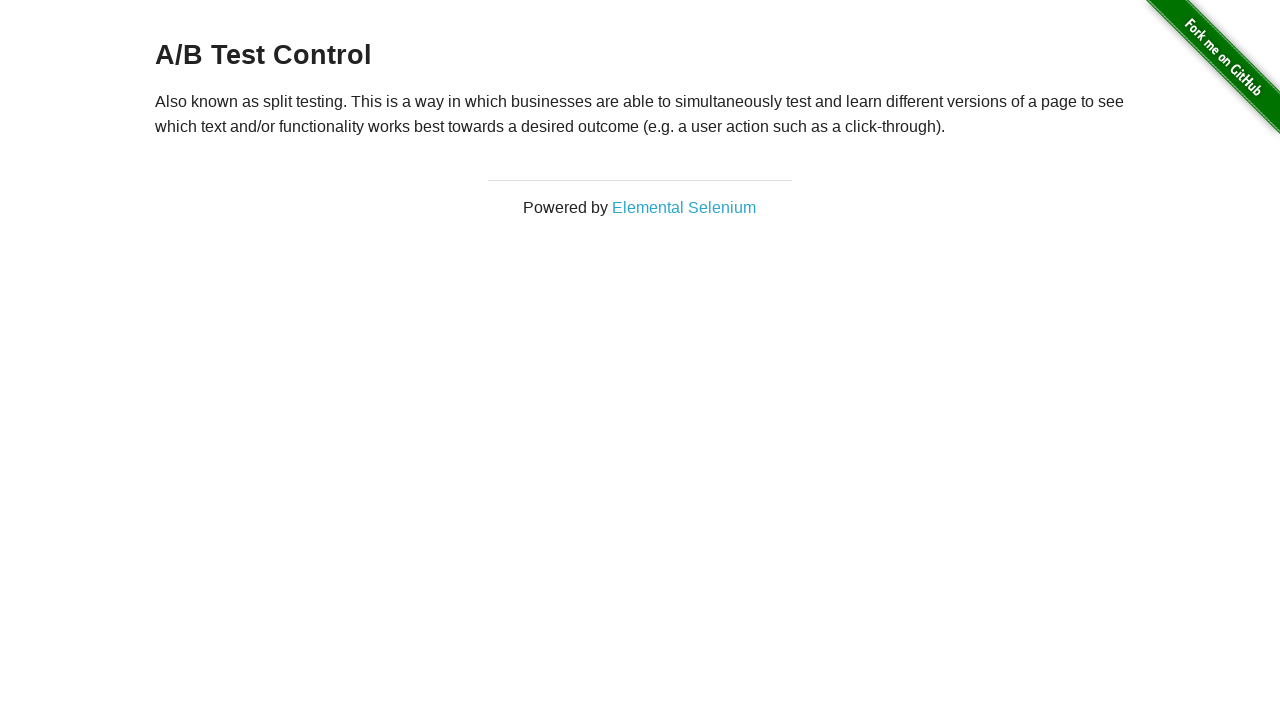

Added optimizelyOptOut cookie with value 'true'
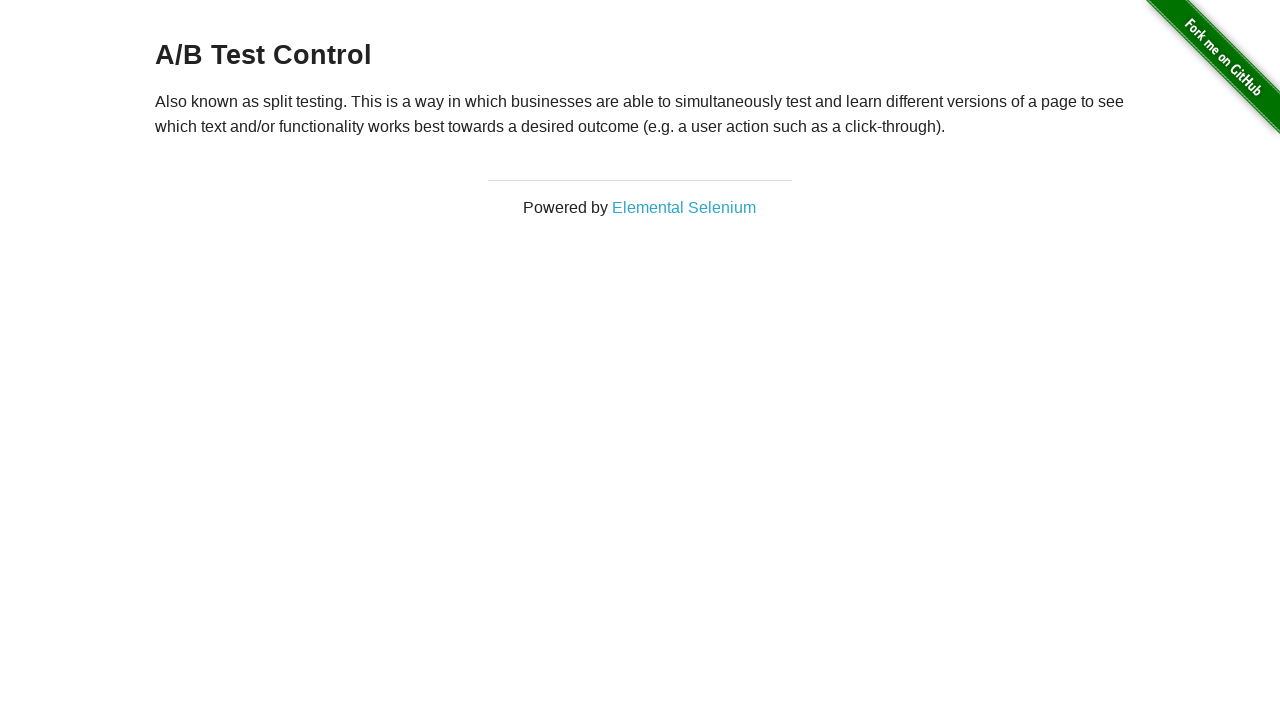

Reloaded the page after adding opt-out cookie
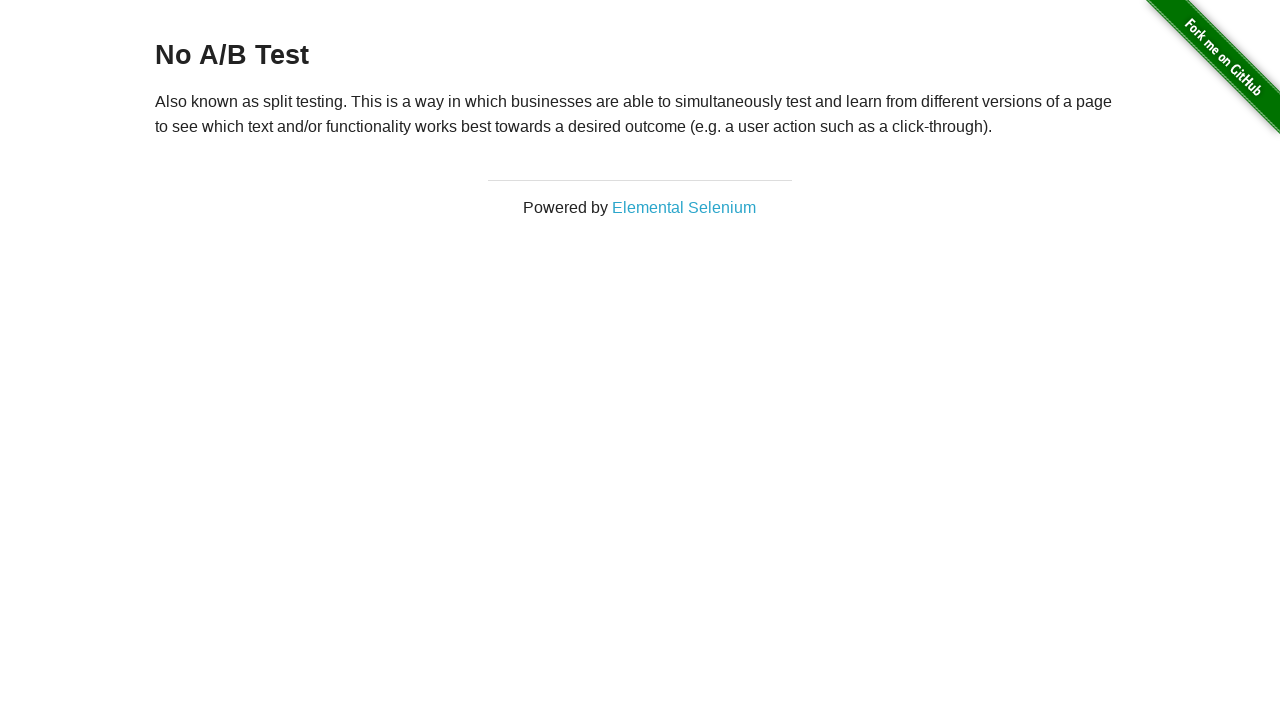

Waited for h3 heading to load after page refresh
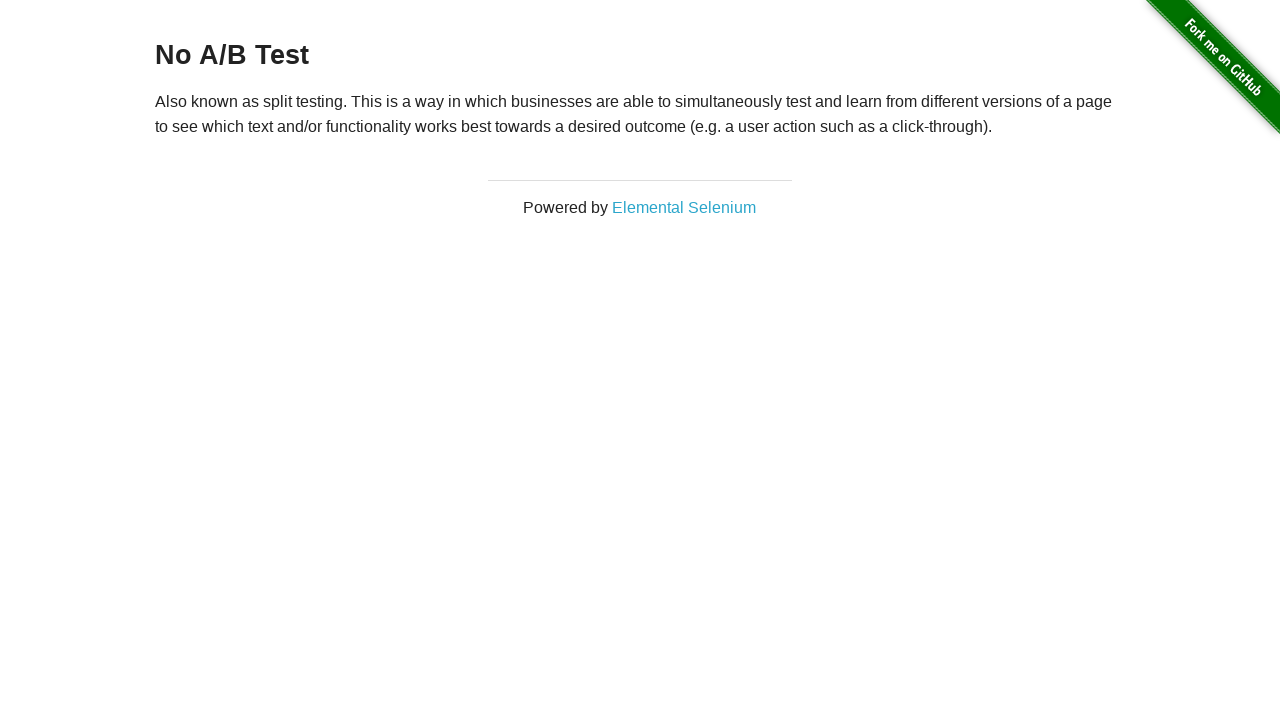

Retrieved updated heading text content
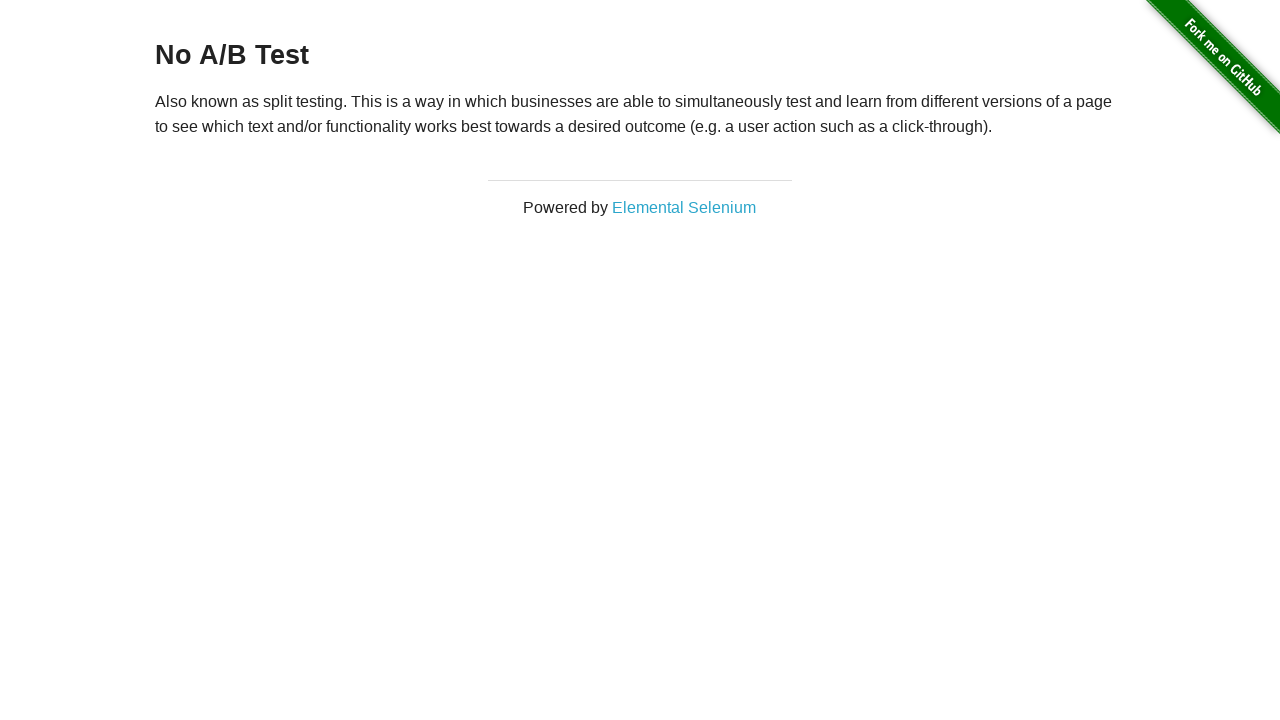

Verified heading changed to 'No A/B Test' after opt-out
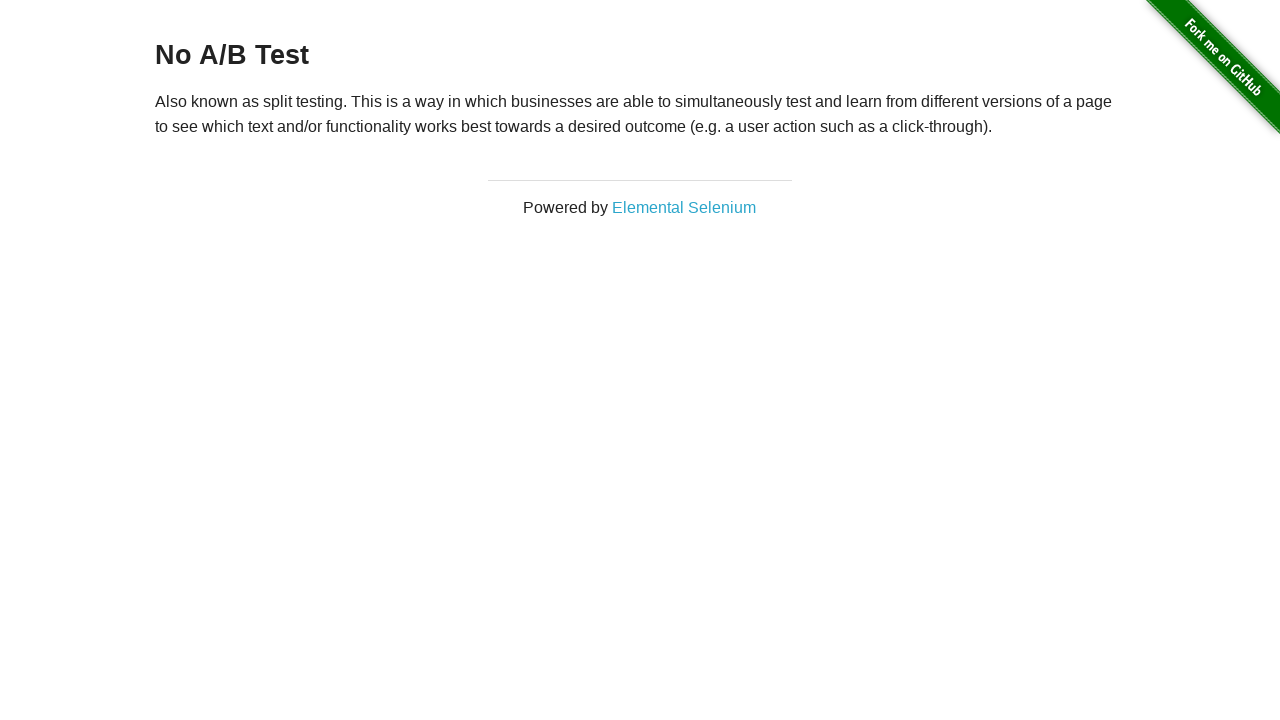

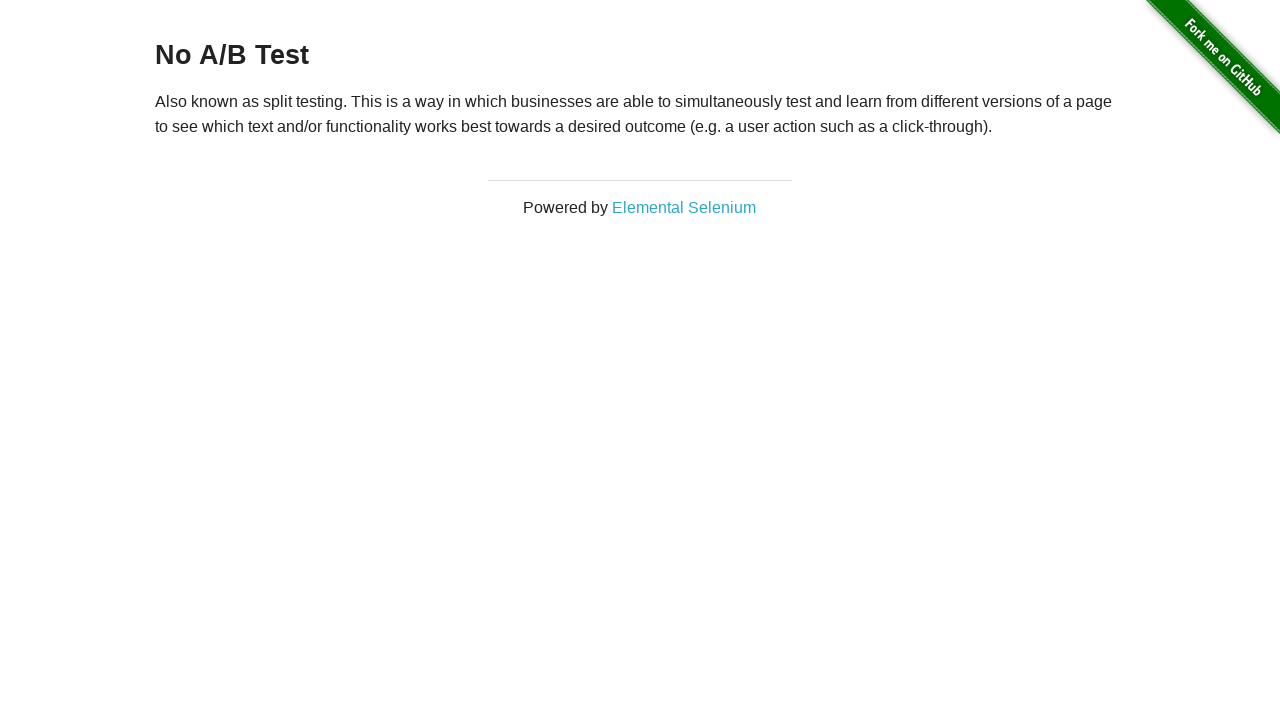